Tests dynamic control behavior by clicking a button to remove a checkbox, verifying it's gone, then clicking another button to enable a disabled text input and verifying it becomes enabled.

Starting URL: http://the-internet.herokuapp.com/dynamic_controls

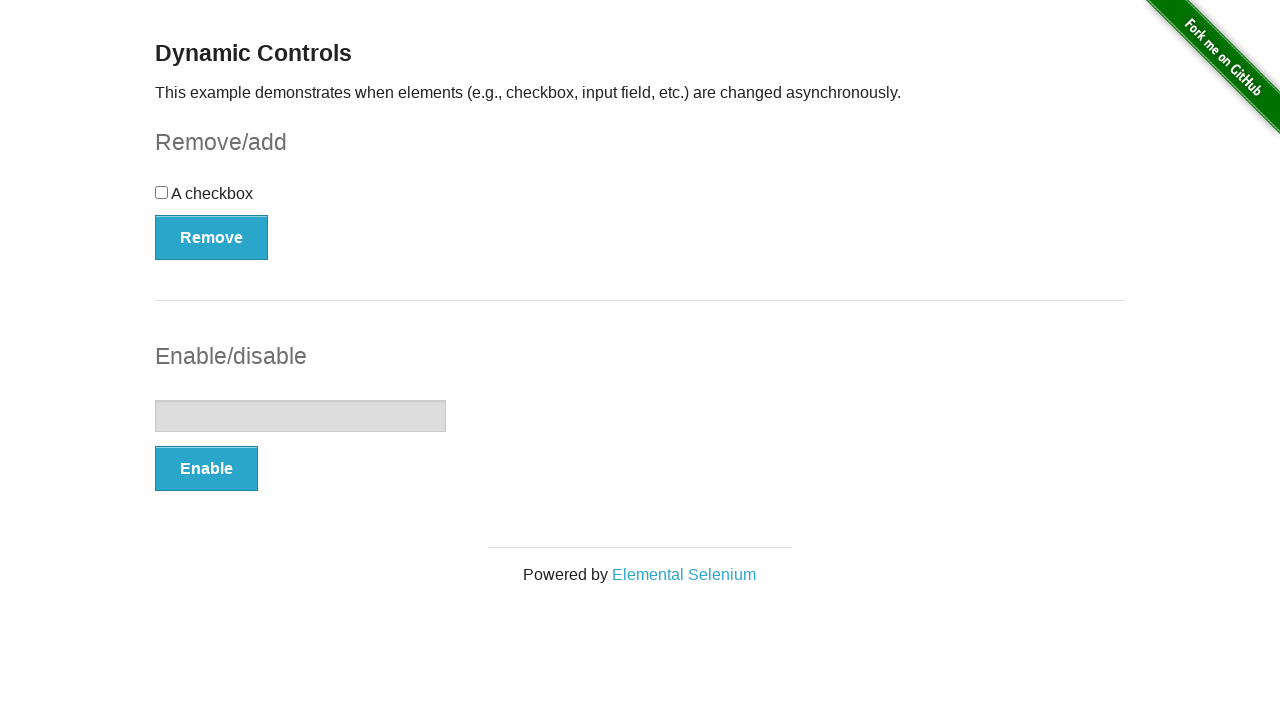

Clicked the Remove checkbox button at (212, 237) on button >> nth=0
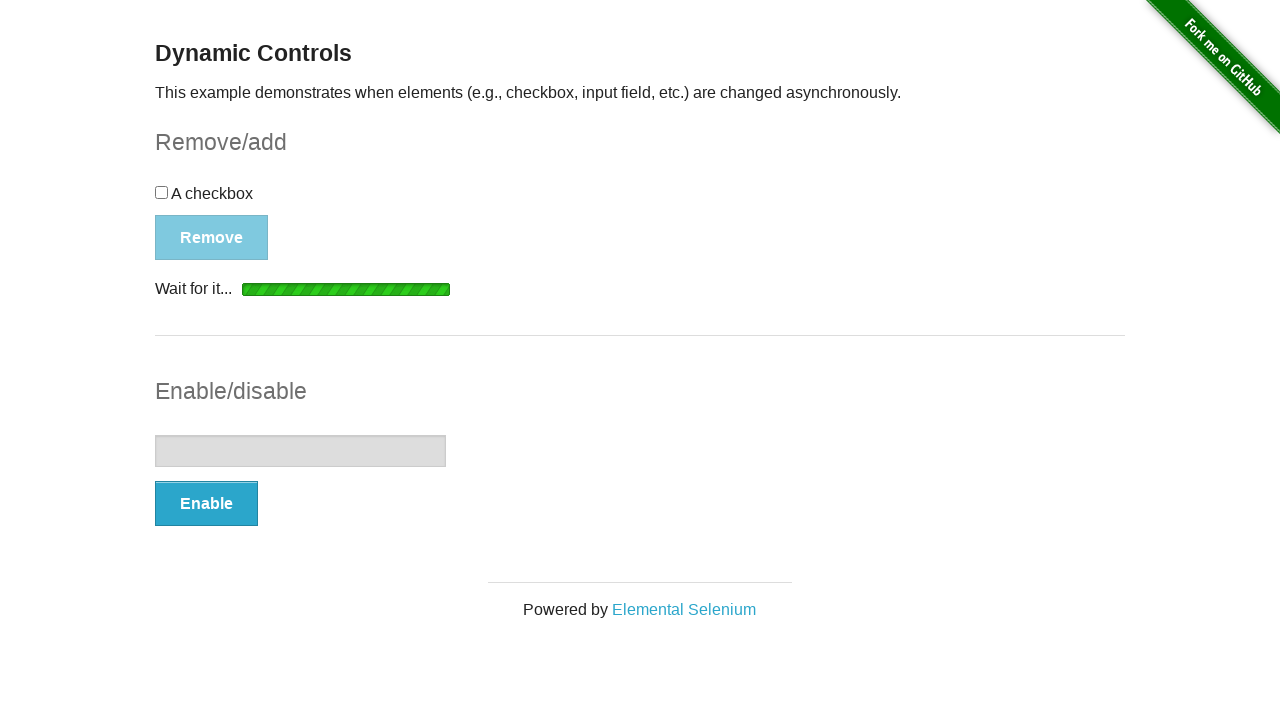

Confirmation message appeared that checkbox is gone
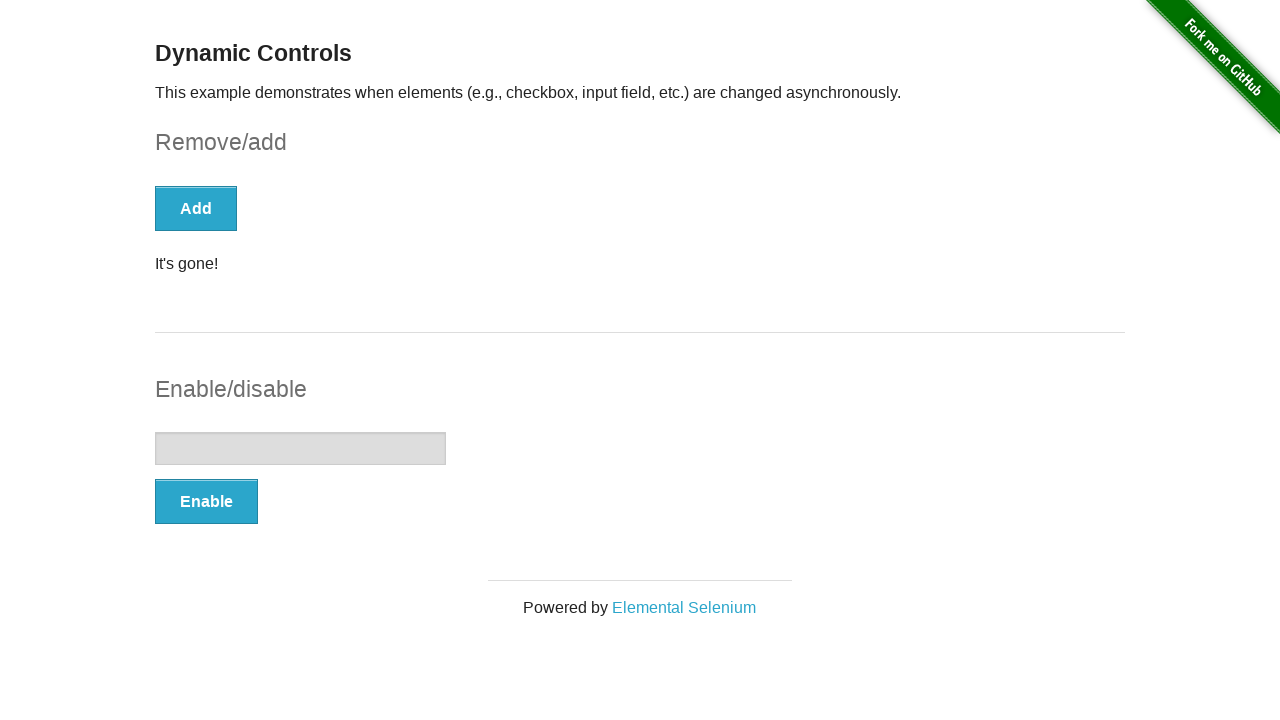

Verified checkbox is not present (count: 0)
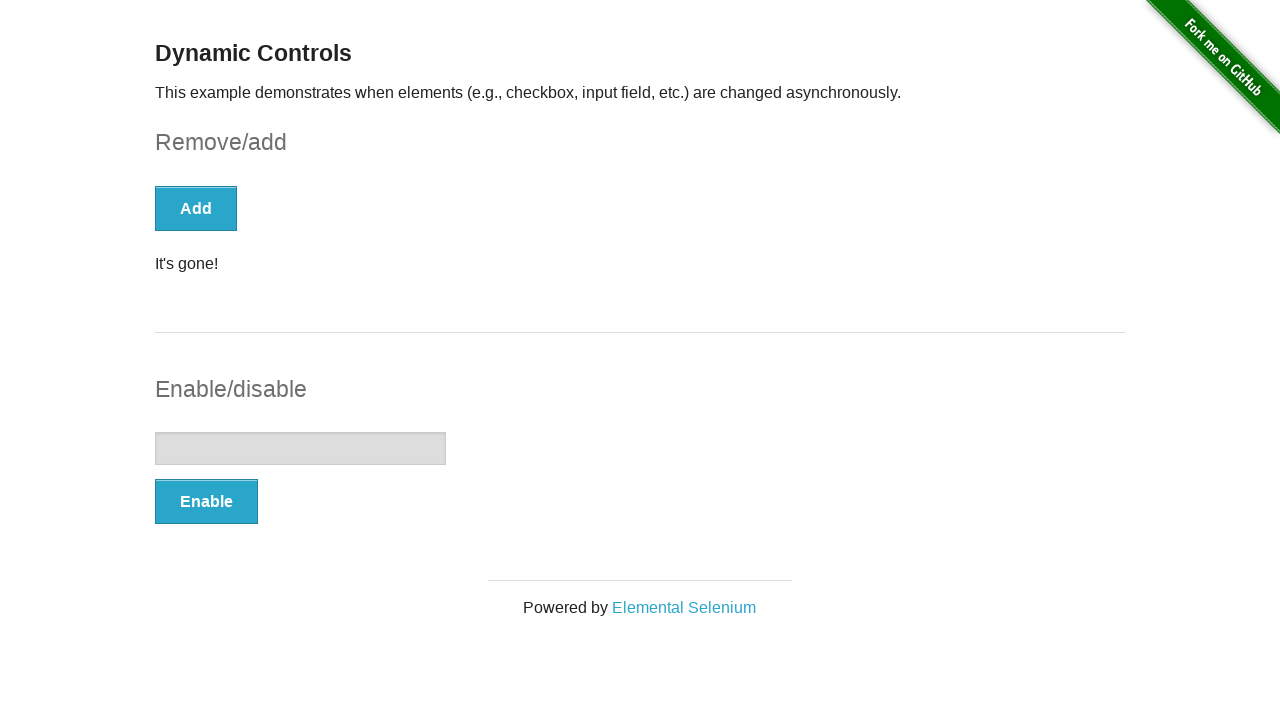

Verified text input is initially disabled
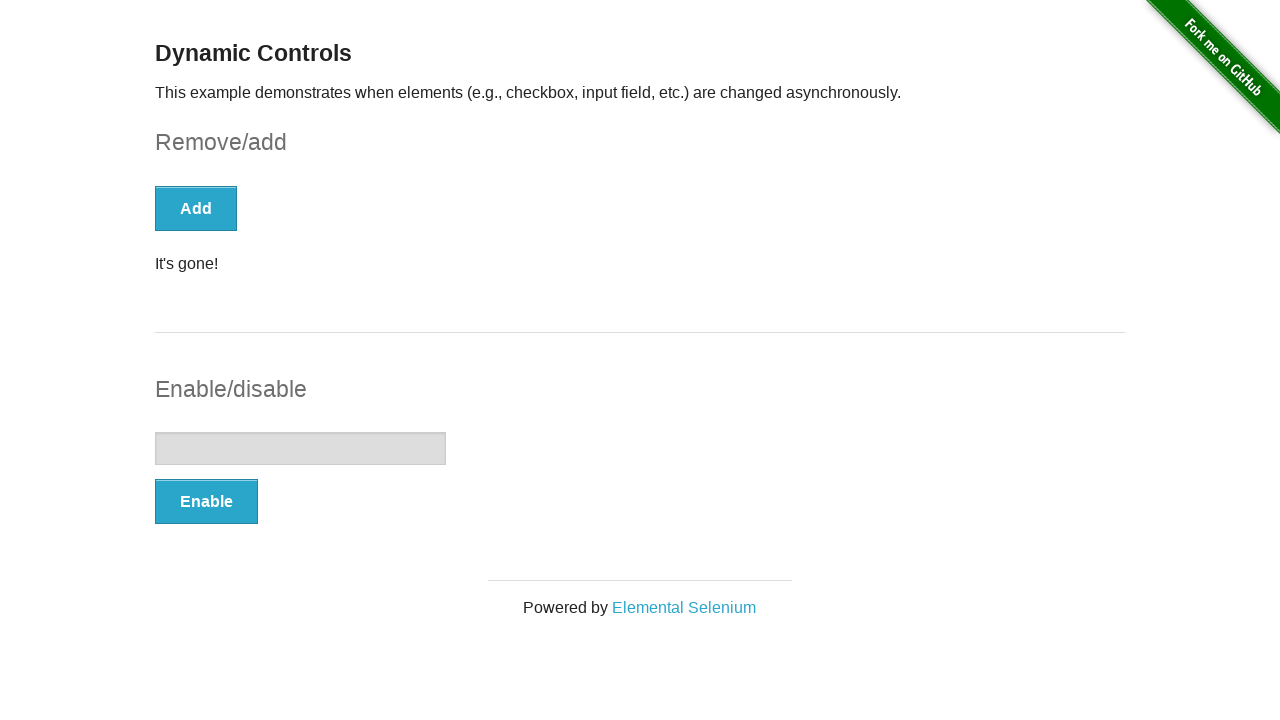

Clicked the Enable input button at (206, 501) on button >> nth=-1
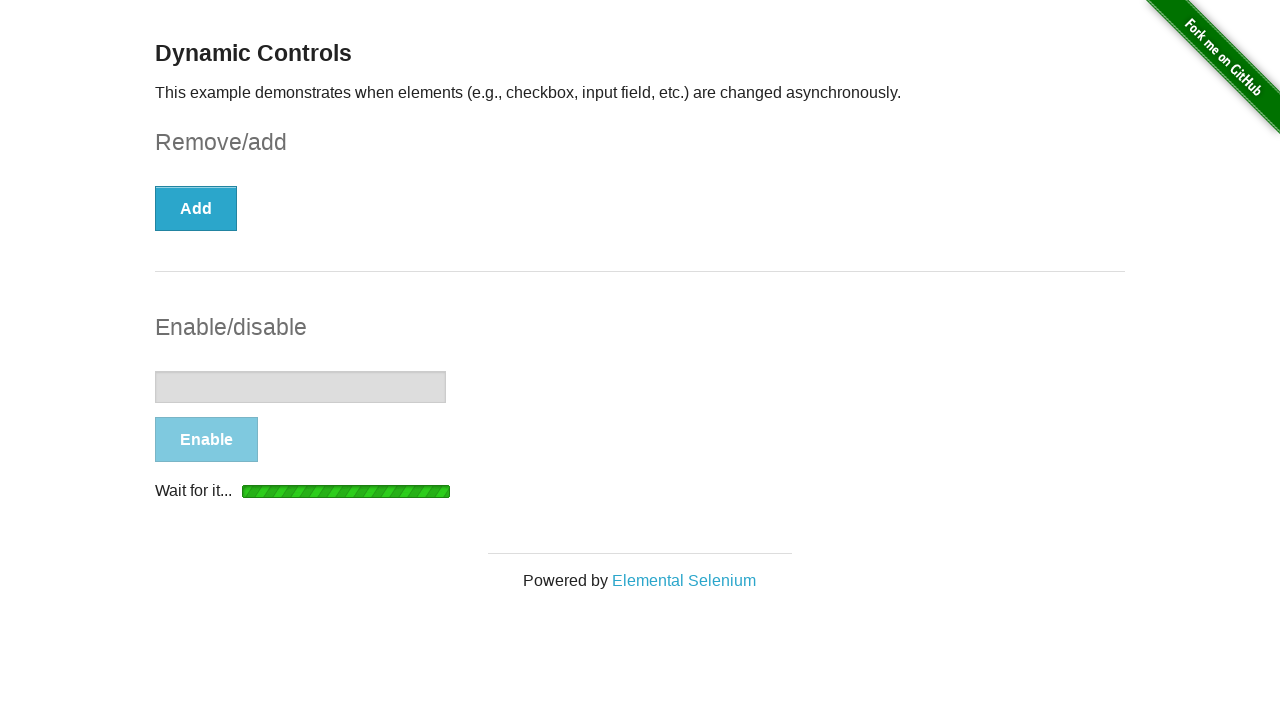

Confirmation message appeared that input is enabled
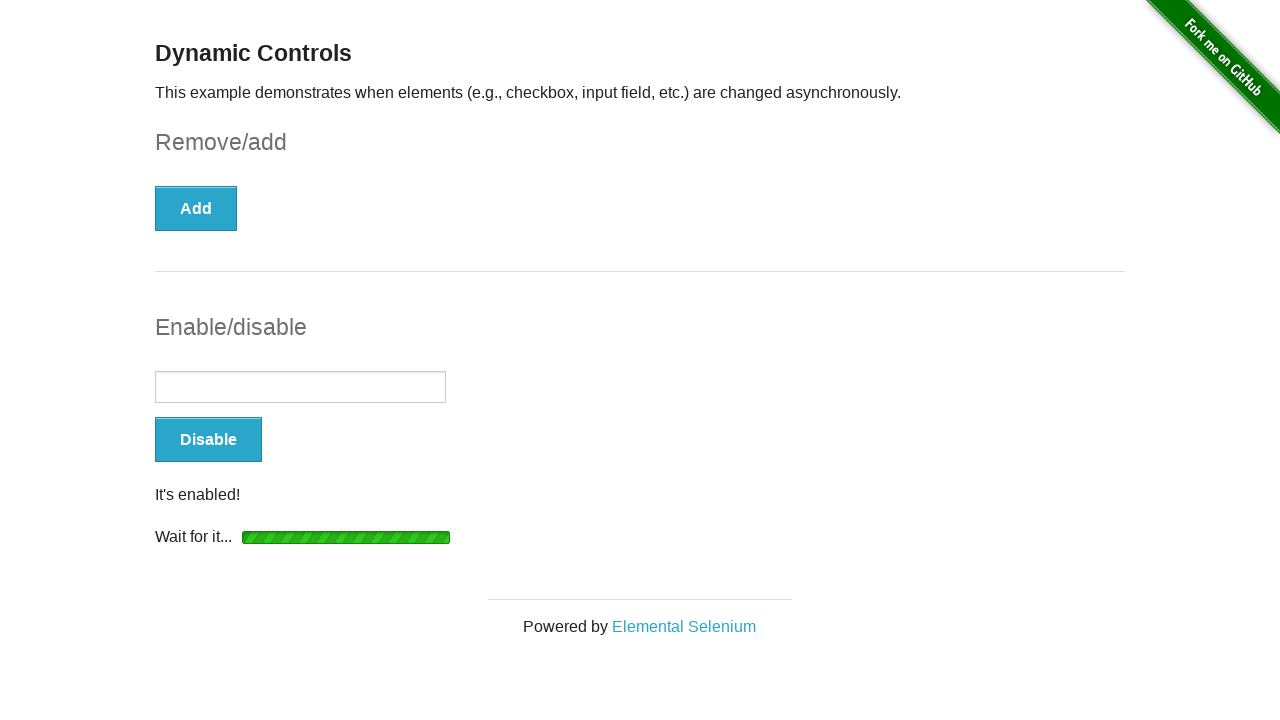

Verified text input is now enabled
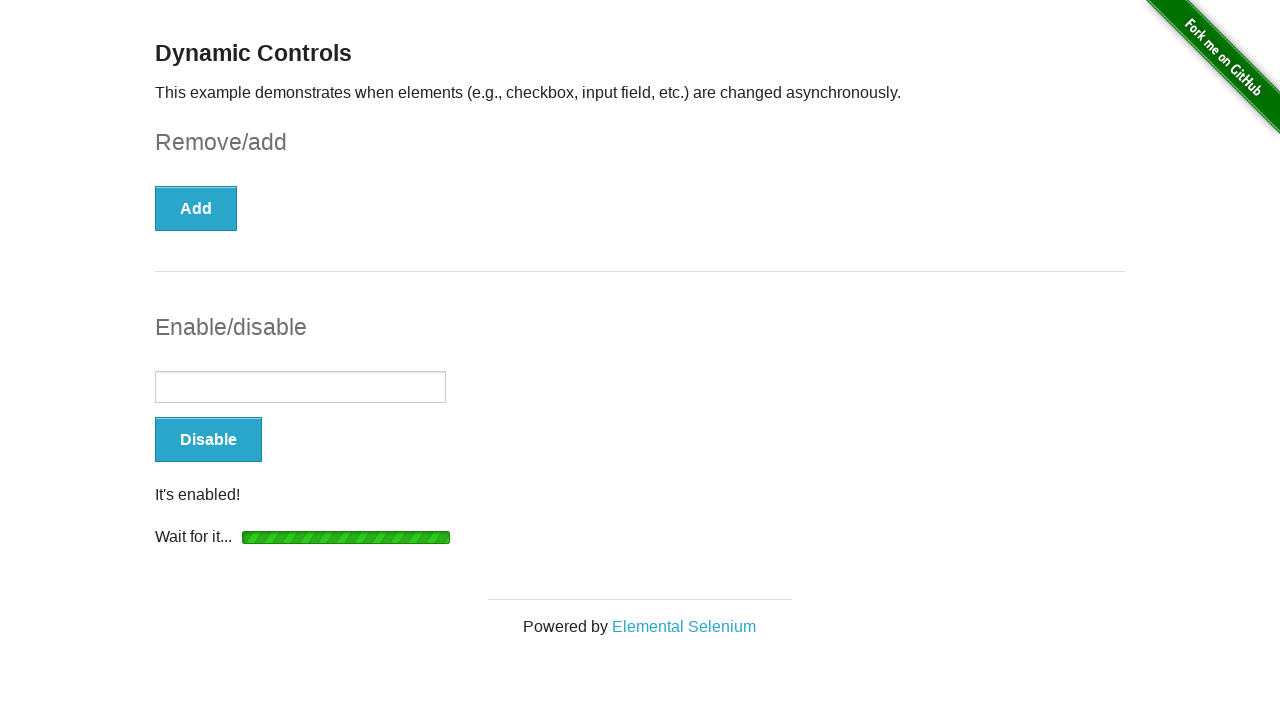

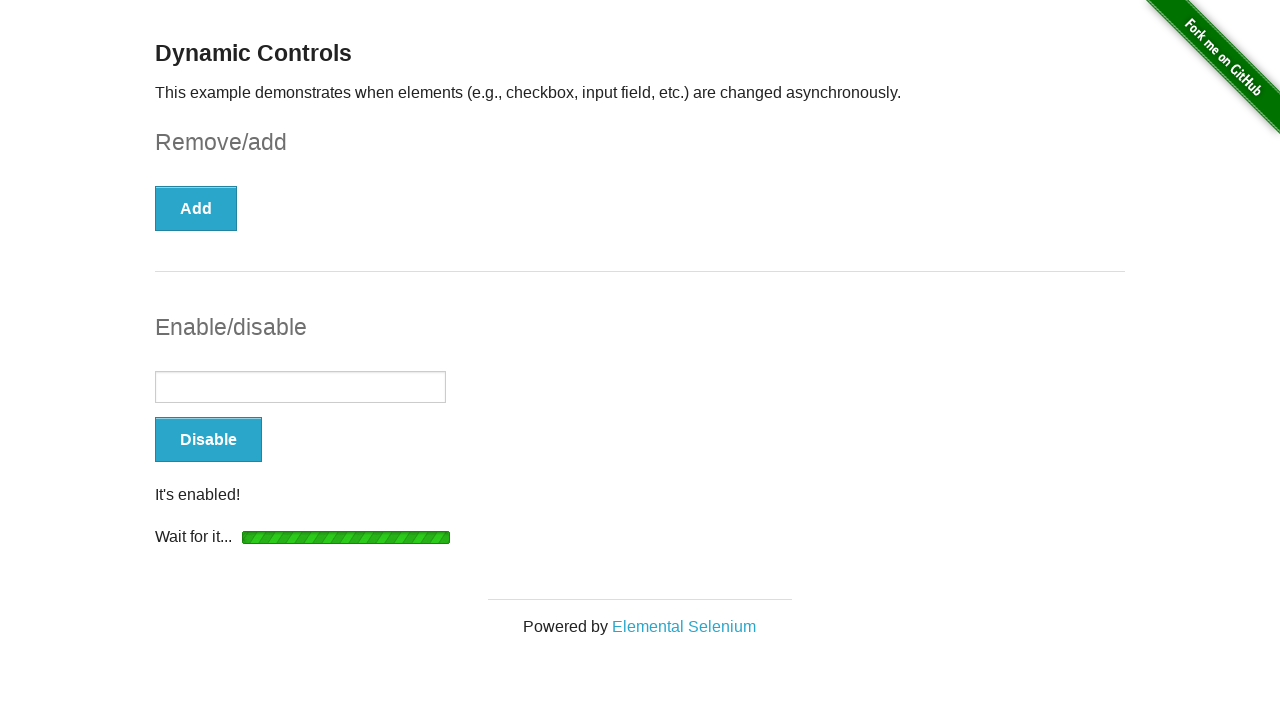